Solves a mathematical captcha by extracting a value from an element attribute, calculating the result, filling the answer field, checking robot checkboxes, and submitting the form

Starting URL: http://suninjuly.github.io/get_attribute.html

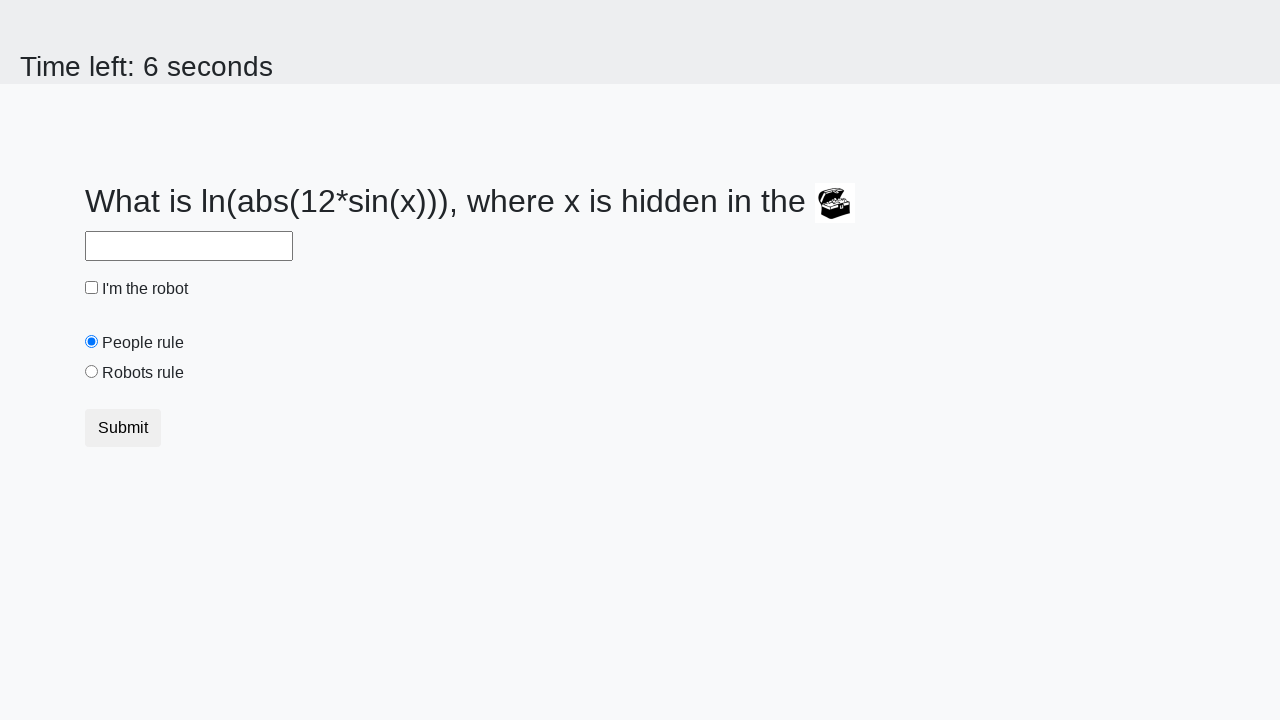

Located treasure element with valuex attribute
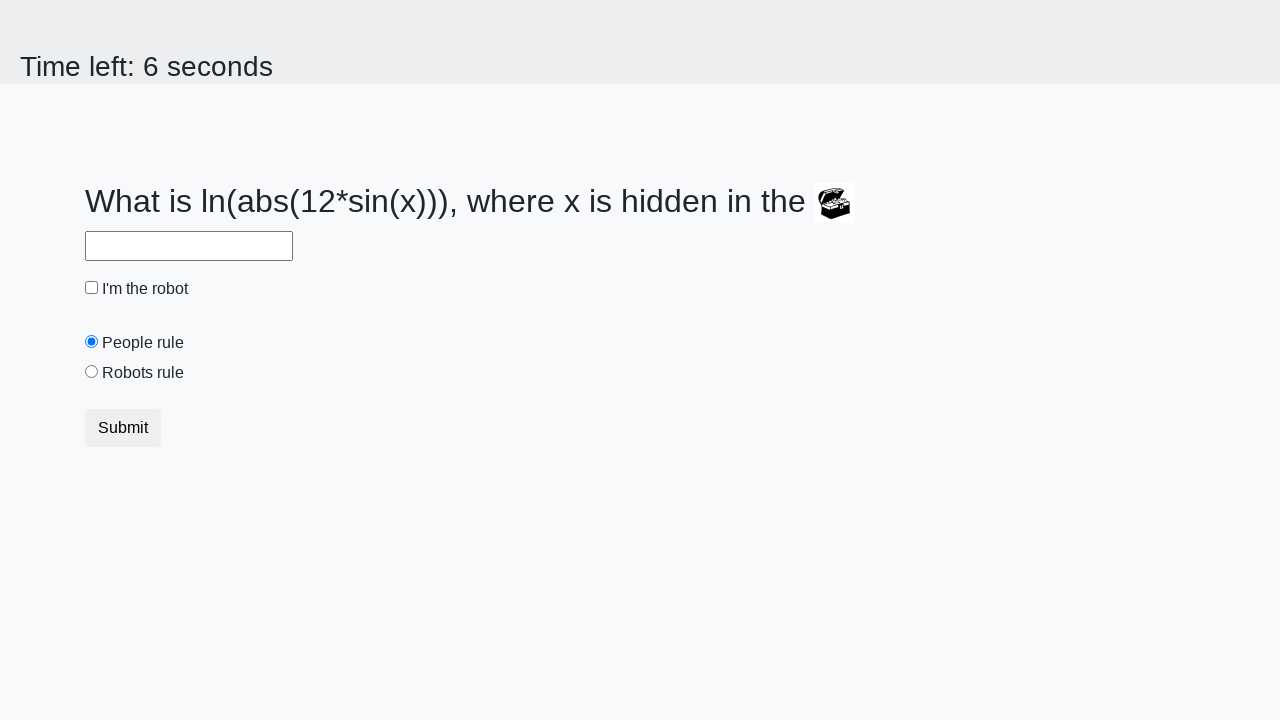

Extracted valuex attribute from treasure element
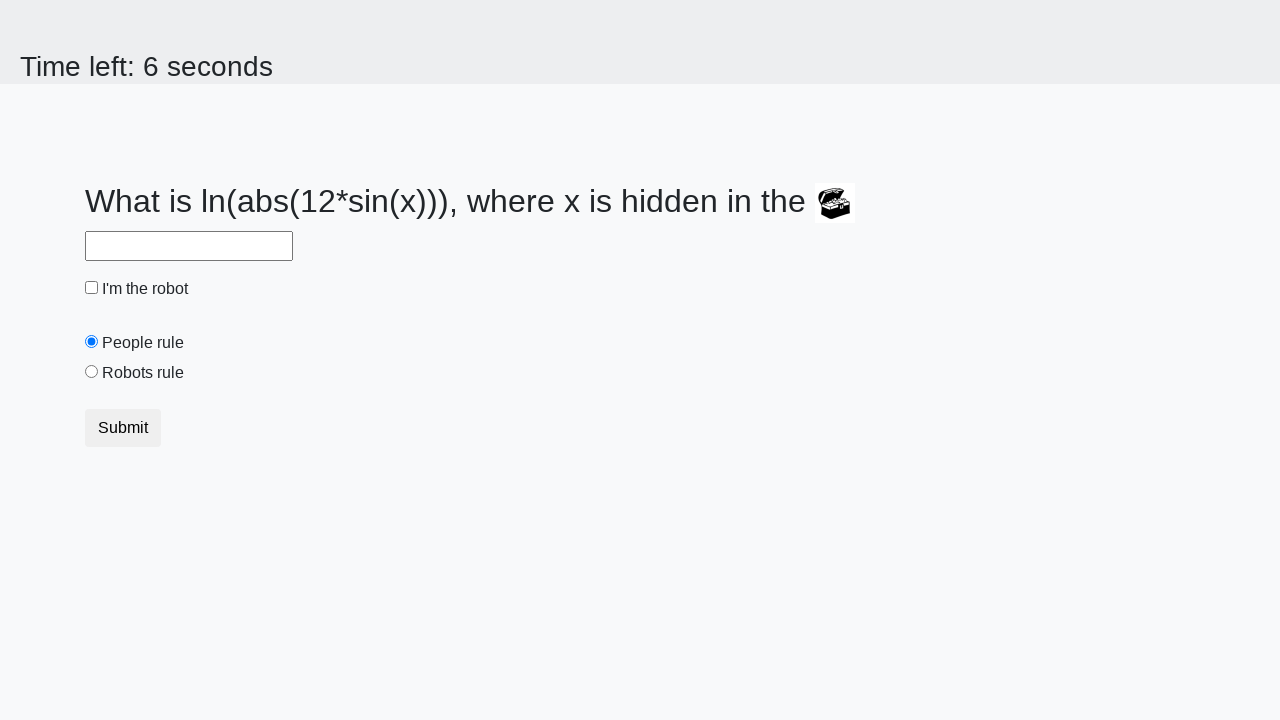

Calculated mathematical result using logarithm and sine functions
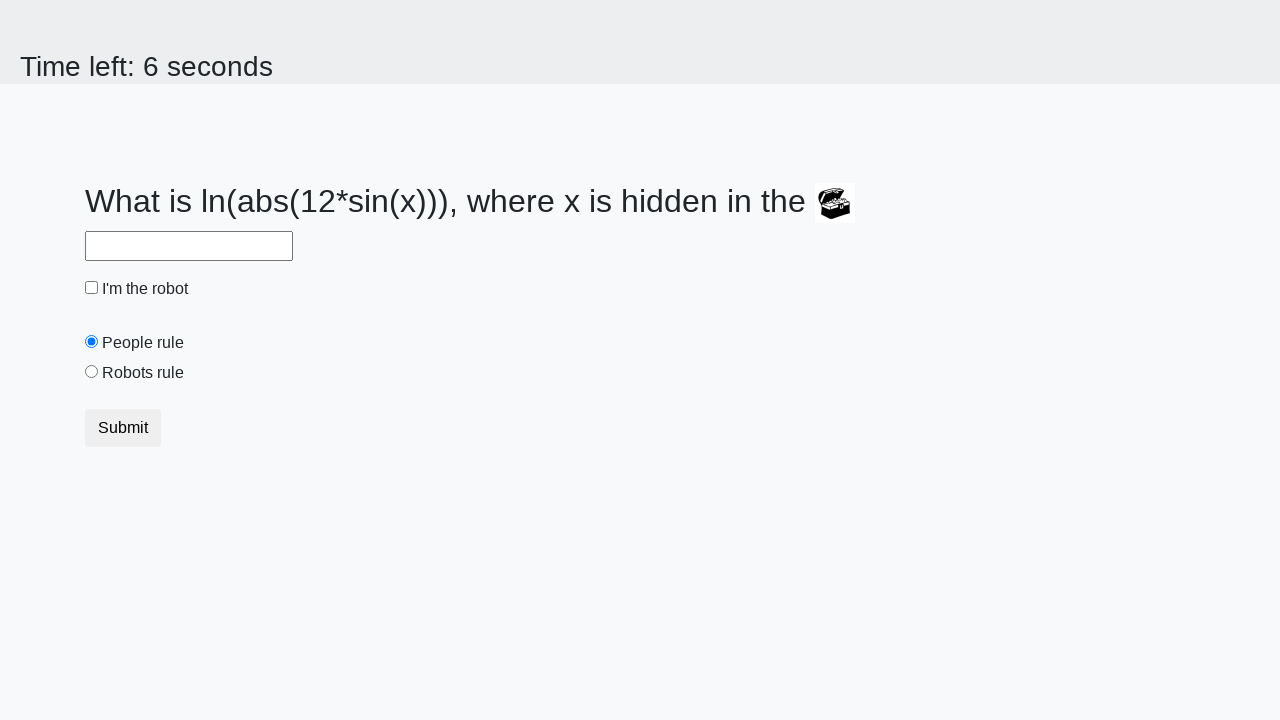

Filled answer field with calculated value on #answer
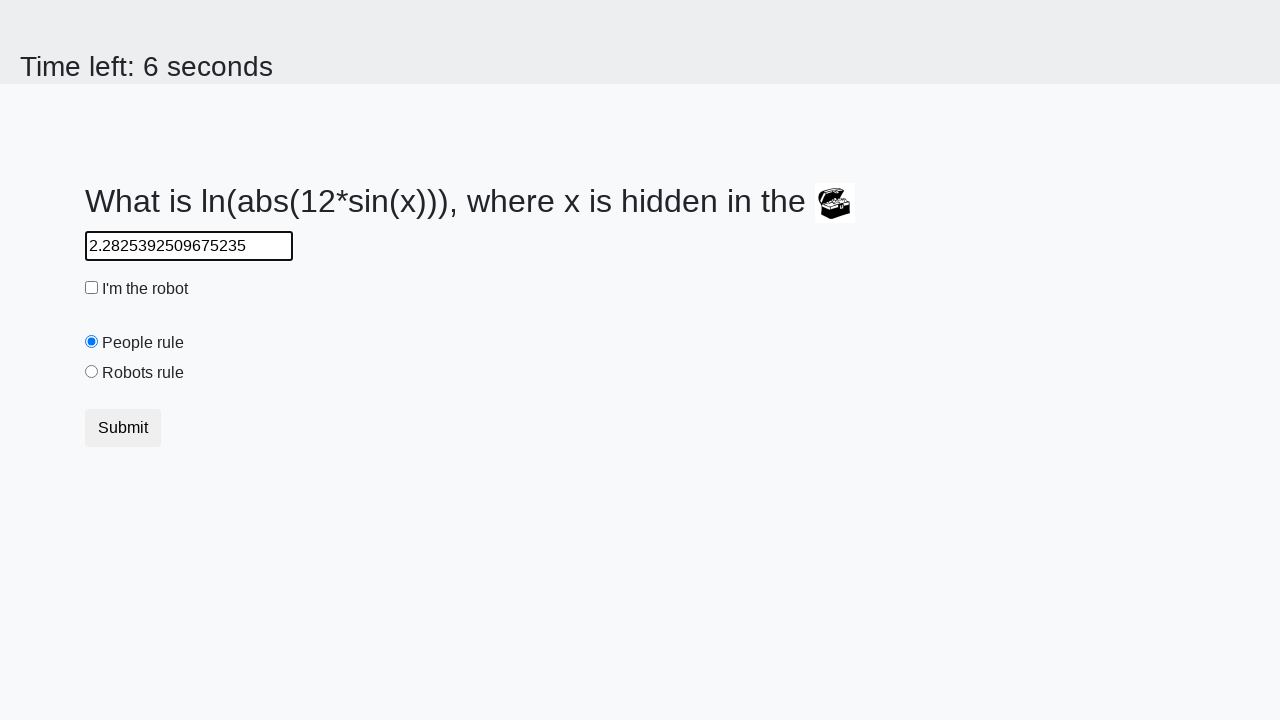

Clicked robot checkbox to confirm not a bot at (92, 288) on #robotCheckbox
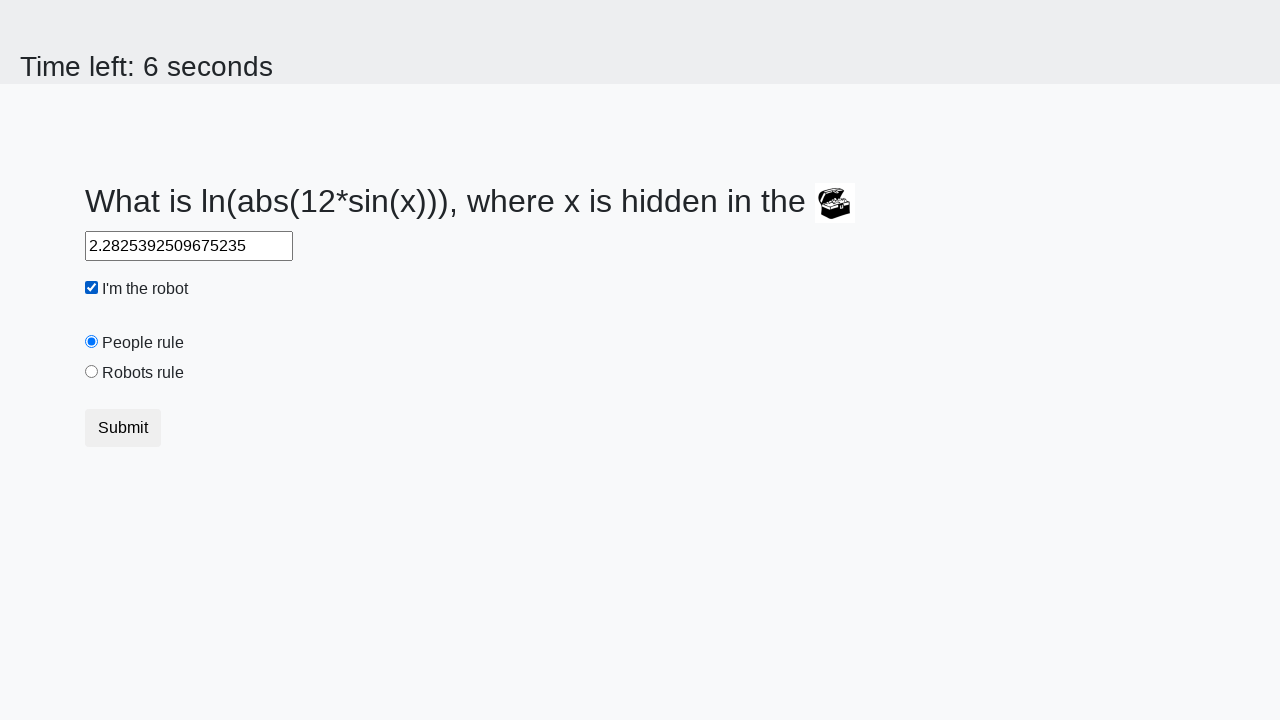

Selected 'Robots rule' radio button at (92, 372) on #robotsRule
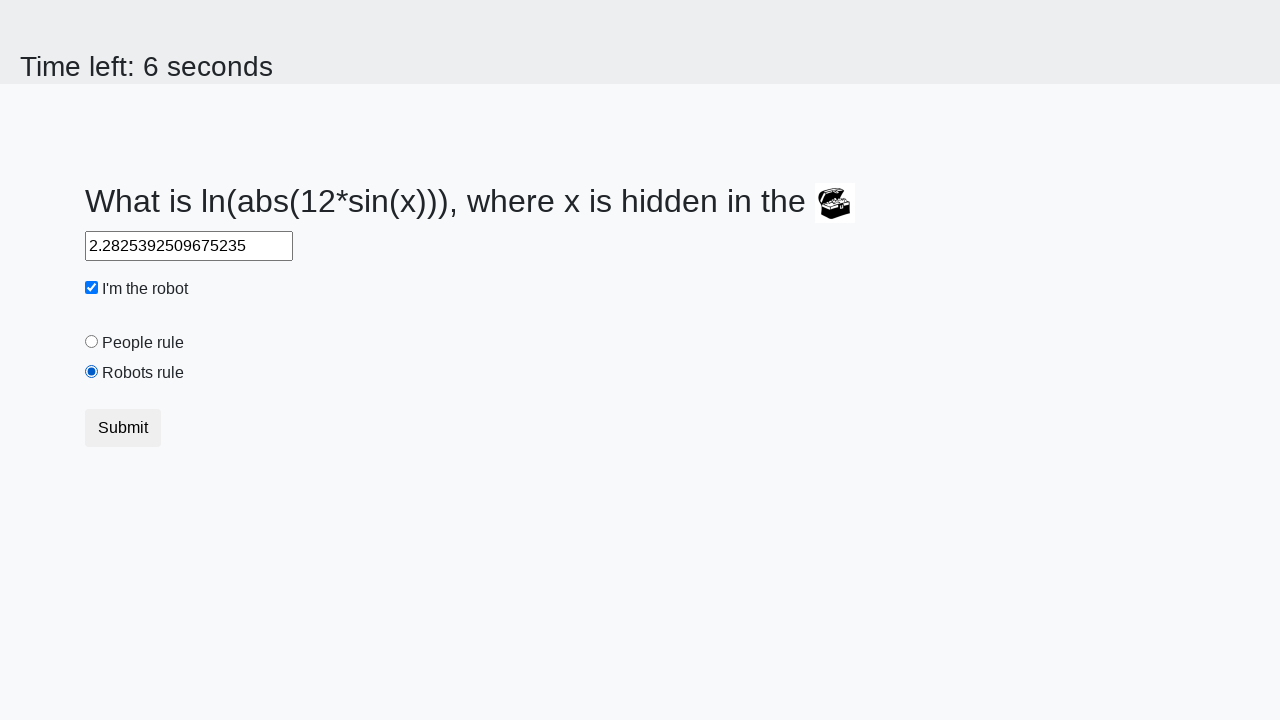

Clicked submit button to submit the form at (123, 428) on button[type='submit']
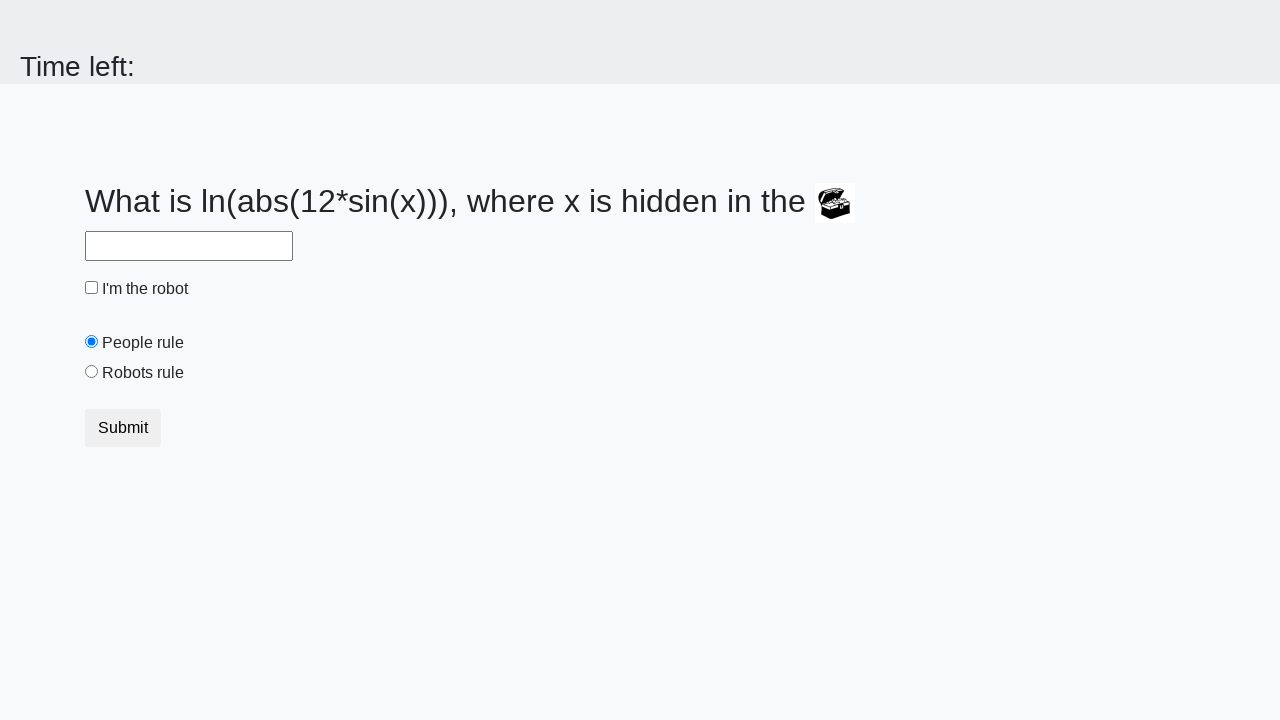

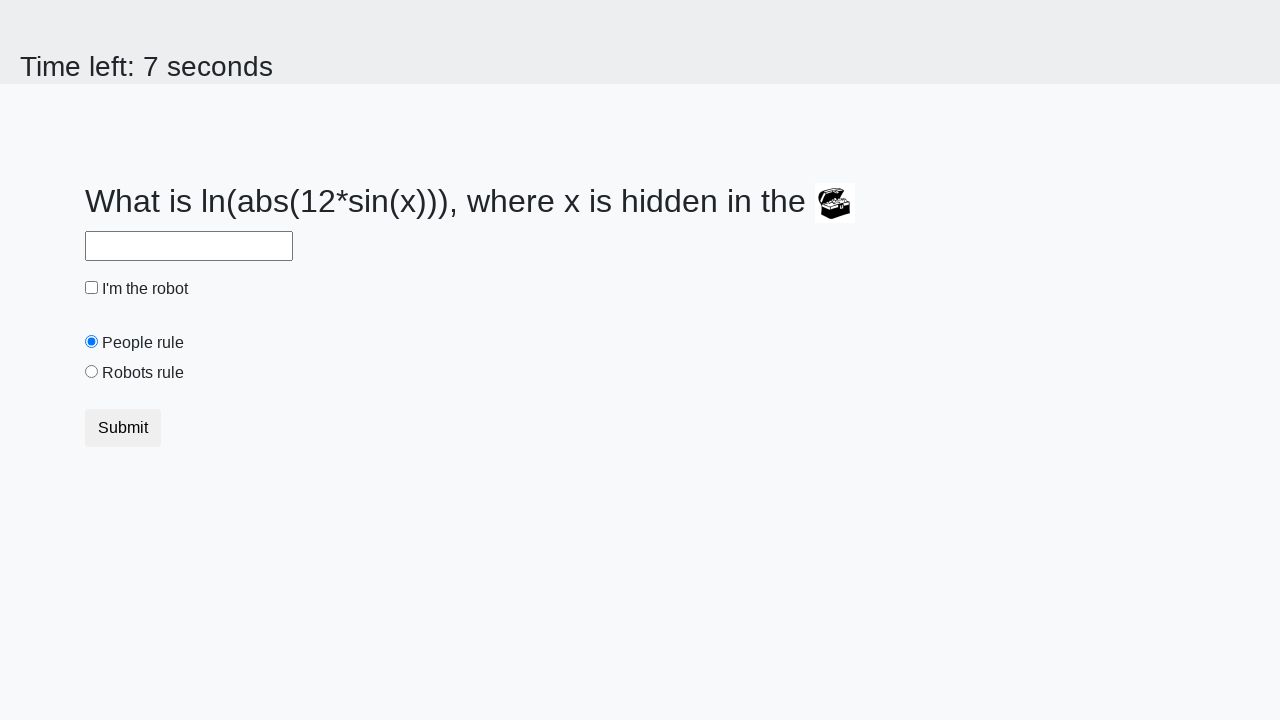